Tests dropdown selection functionality by selecting options using index, value, and visible text methods on a dropdown menu

Starting URL: https://the-internet.herokuapp.com/dropdown

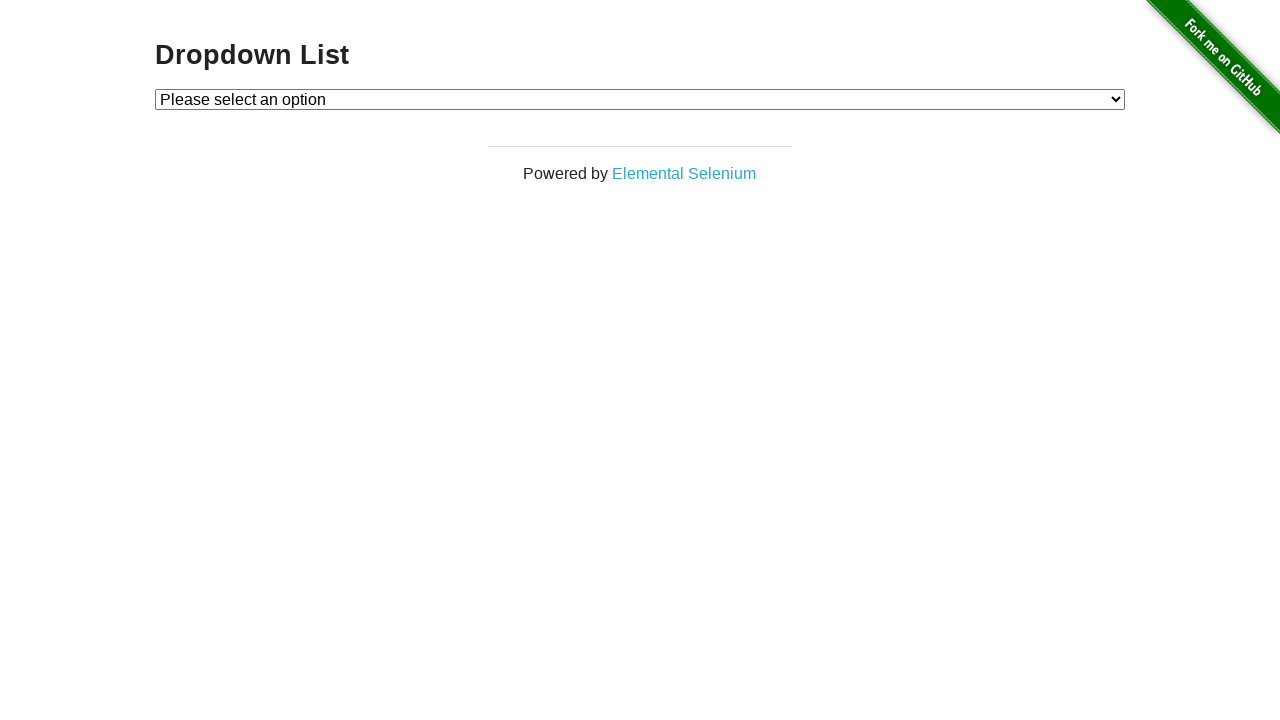

Selected Option 1 using index 1 from dropdown on #dropdown
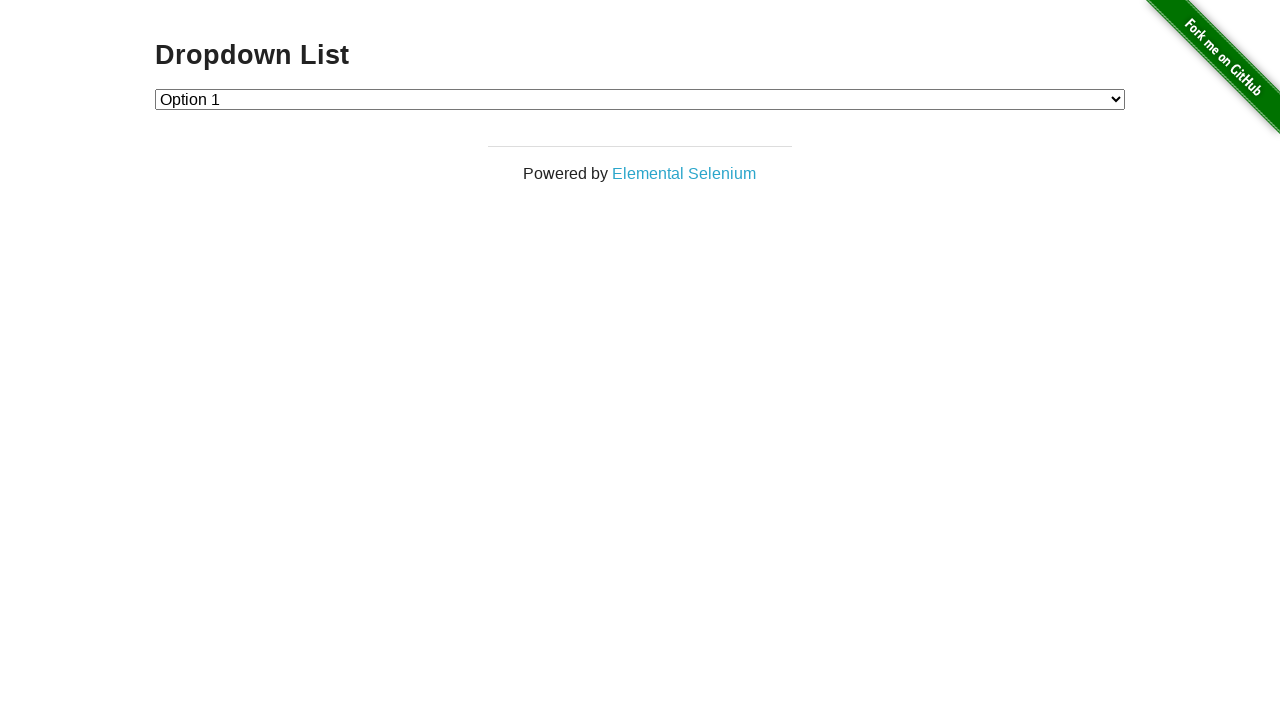

Selected Option 2 using value '2' from dropdown on #dropdown
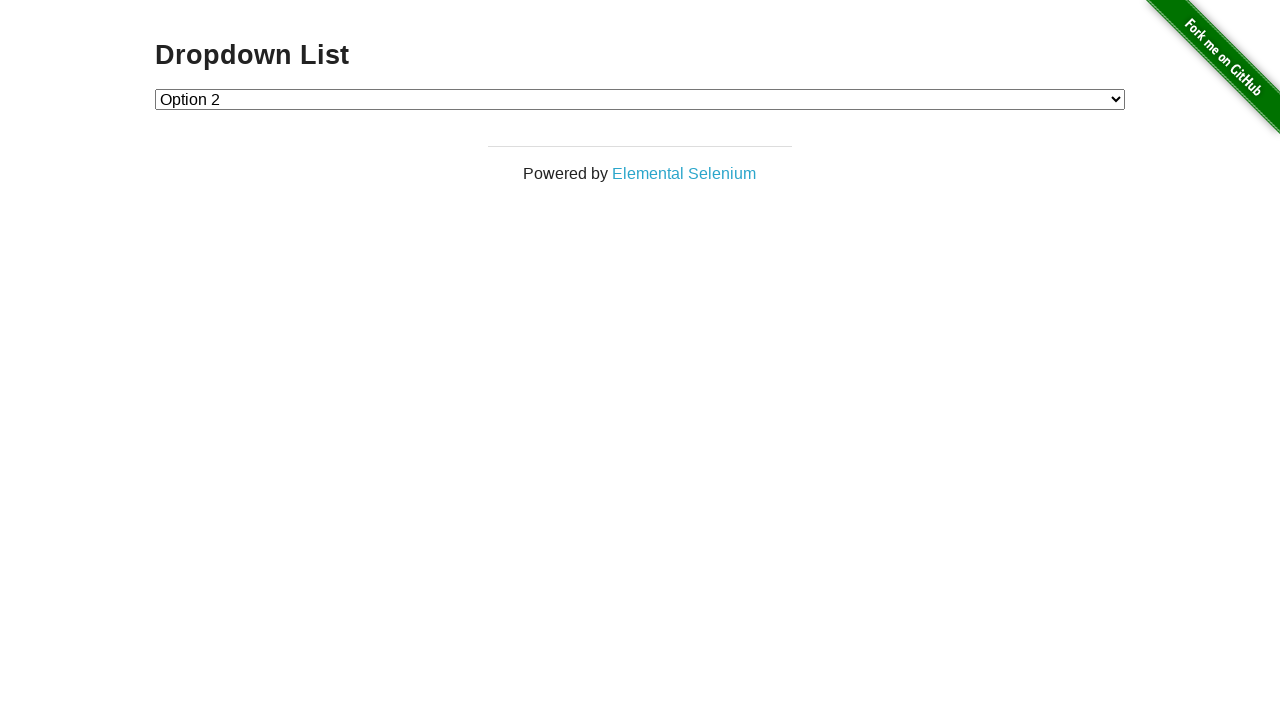

Selected Option 1 using visible text label from dropdown on #dropdown
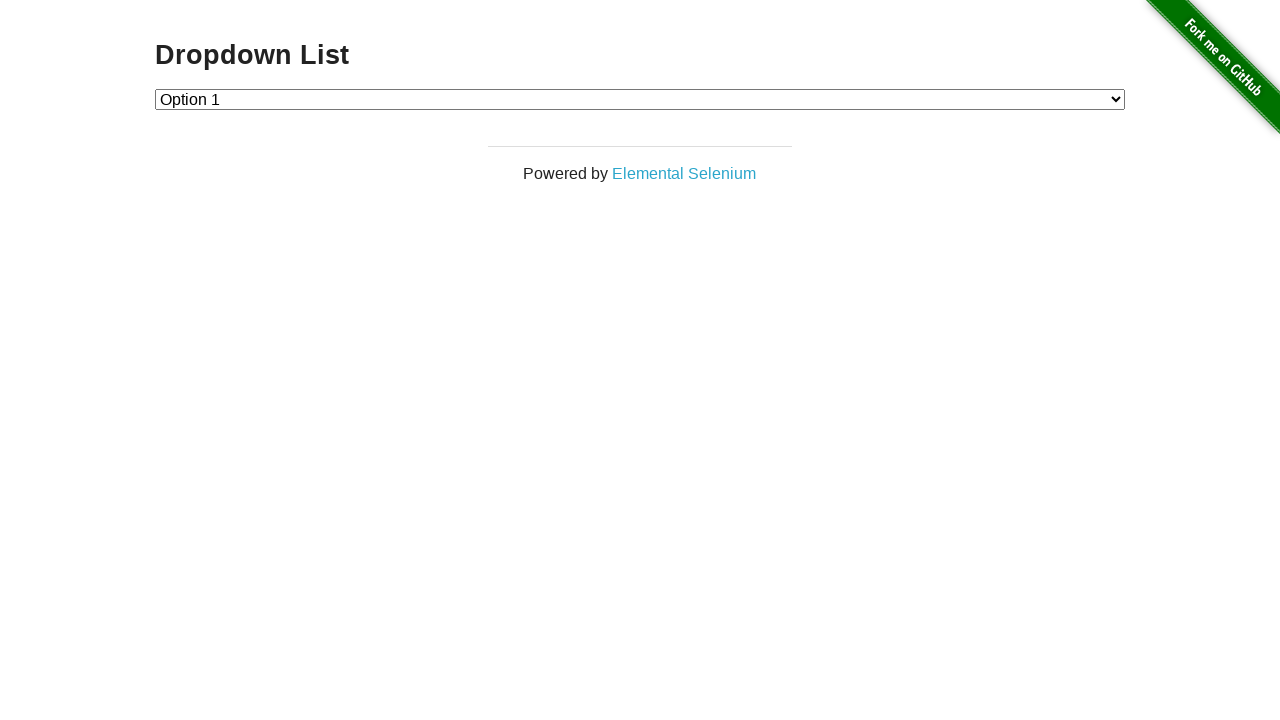

Verified dropdown element is present and loaded
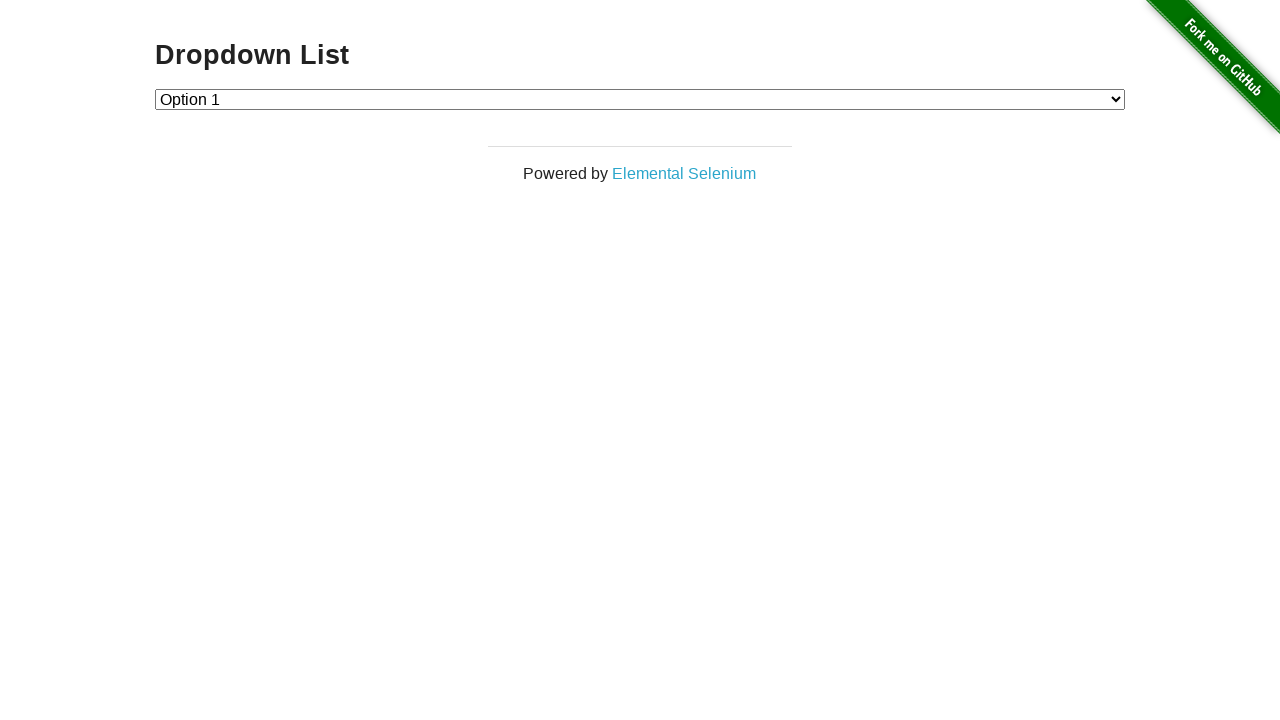

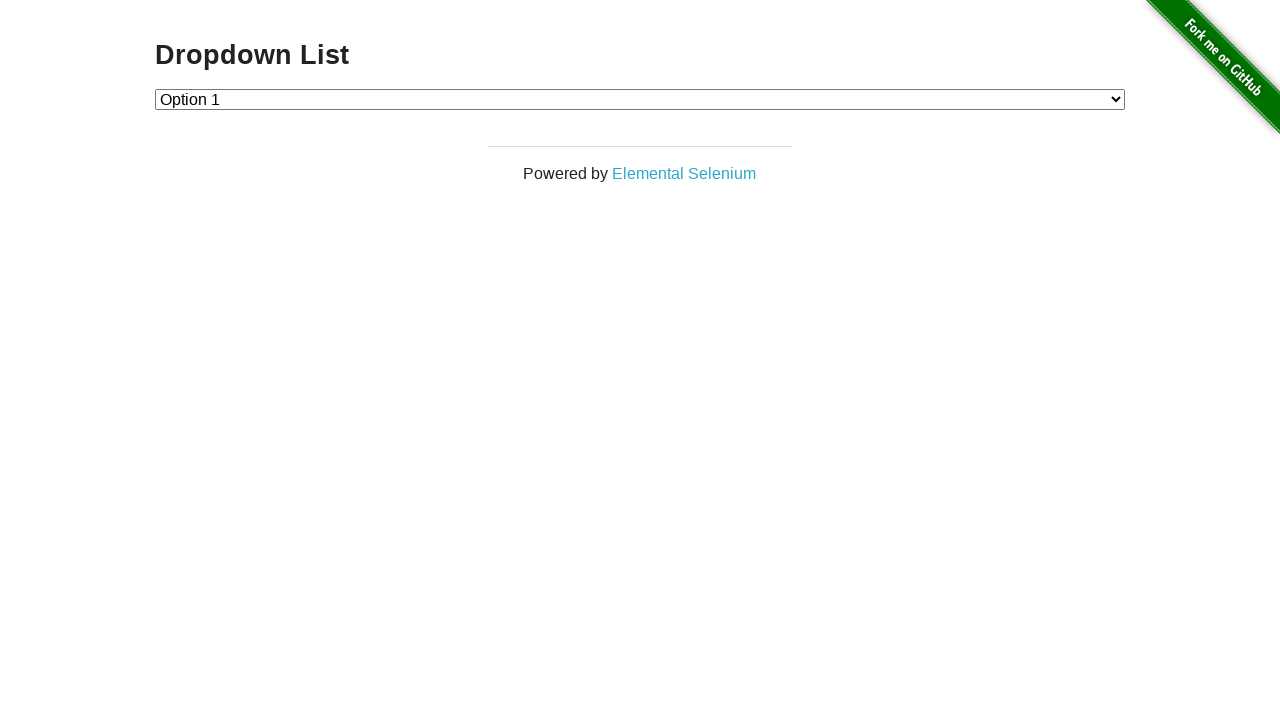